Tests the add/remove elements functionality by clicking the "Add Element" button 5 times to dynamically add delete buttons to the page

Starting URL: http://the-internet.herokuapp.com/add_remove_elements/

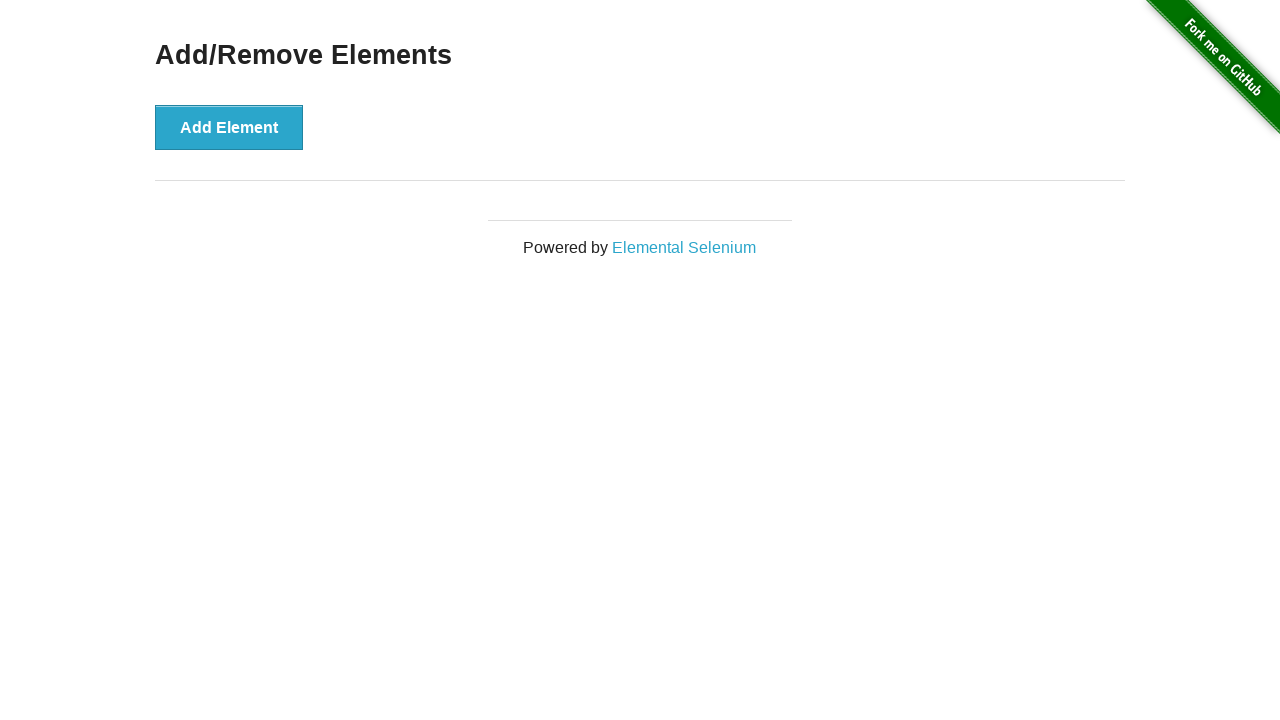

Clicked 'Add Element' button (iteration 1 of 5) at (229, 127) on xpath=//button[text()='Add Element']
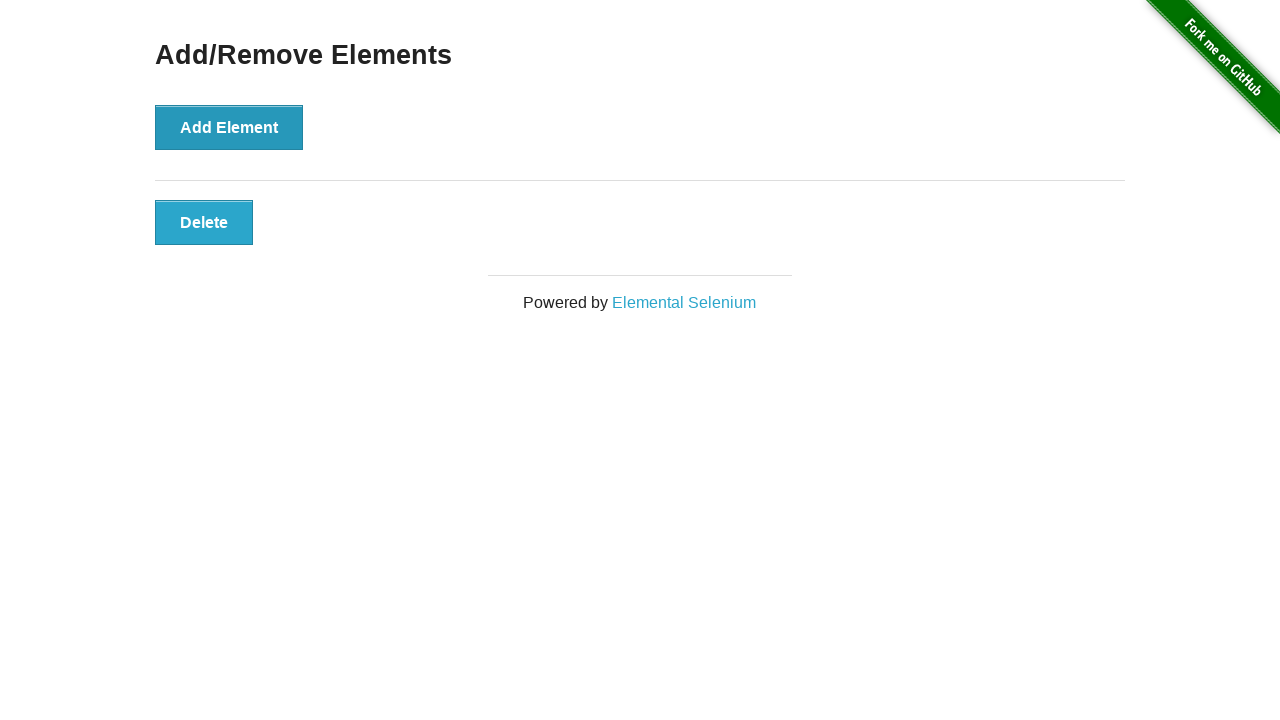

Clicked 'Add Element' button (iteration 2 of 5) at (229, 127) on xpath=//button[text()='Add Element']
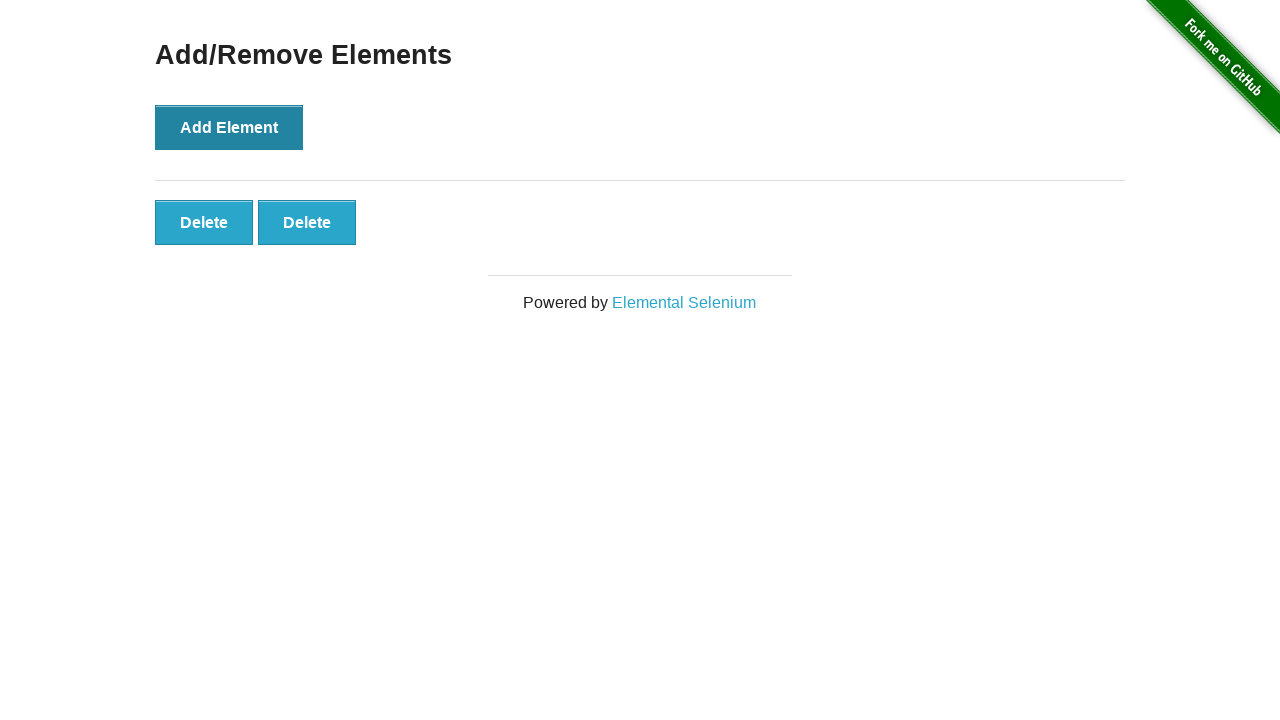

Clicked 'Add Element' button (iteration 3 of 5) at (229, 127) on xpath=//button[text()='Add Element']
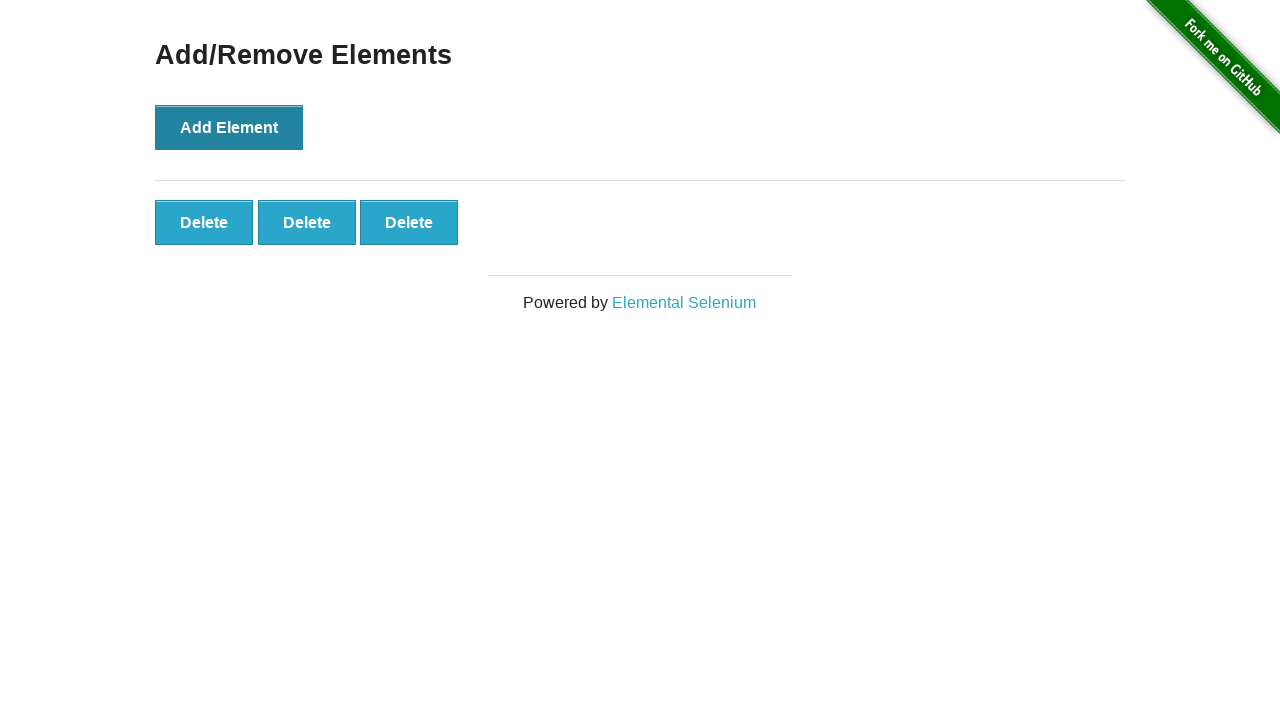

Clicked 'Add Element' button (iteration 4 of 5) at (229, 127) on xpath=//button[text()='Add Element']
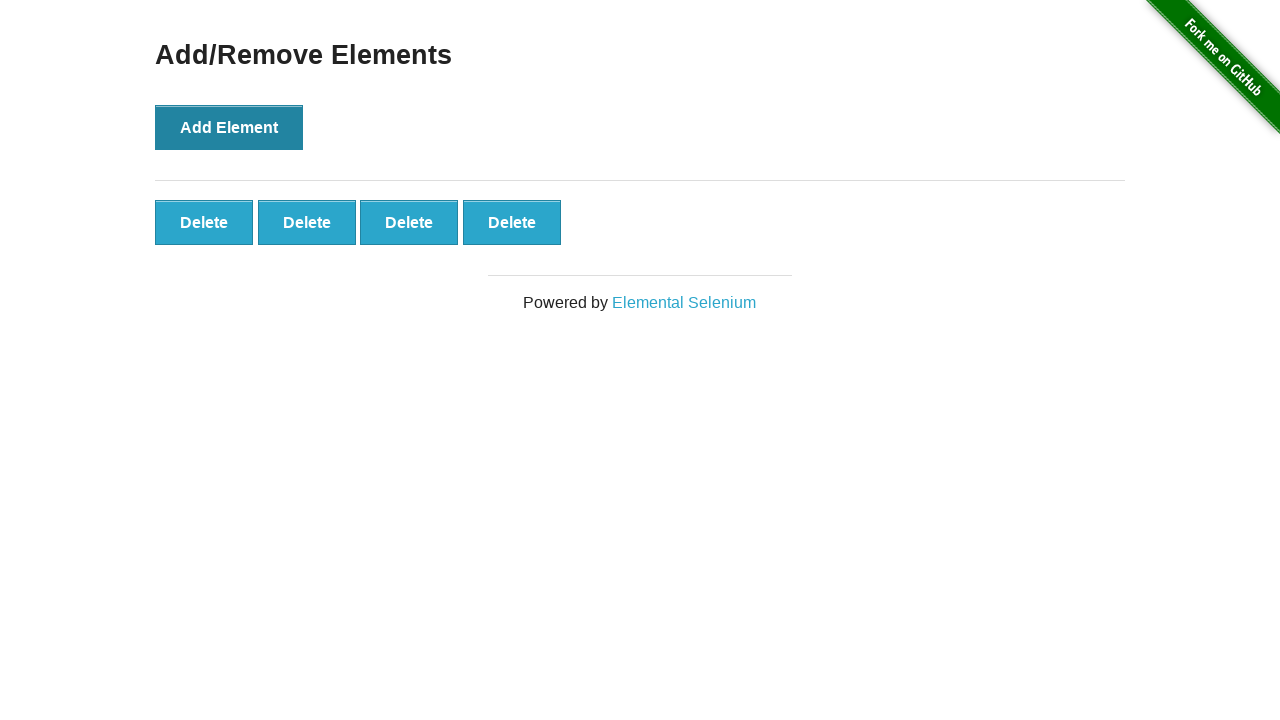

Clicked 'Add Element' button (iteration 5 of 5) at (229, 127) on xpath=//button[text()='Add Element']
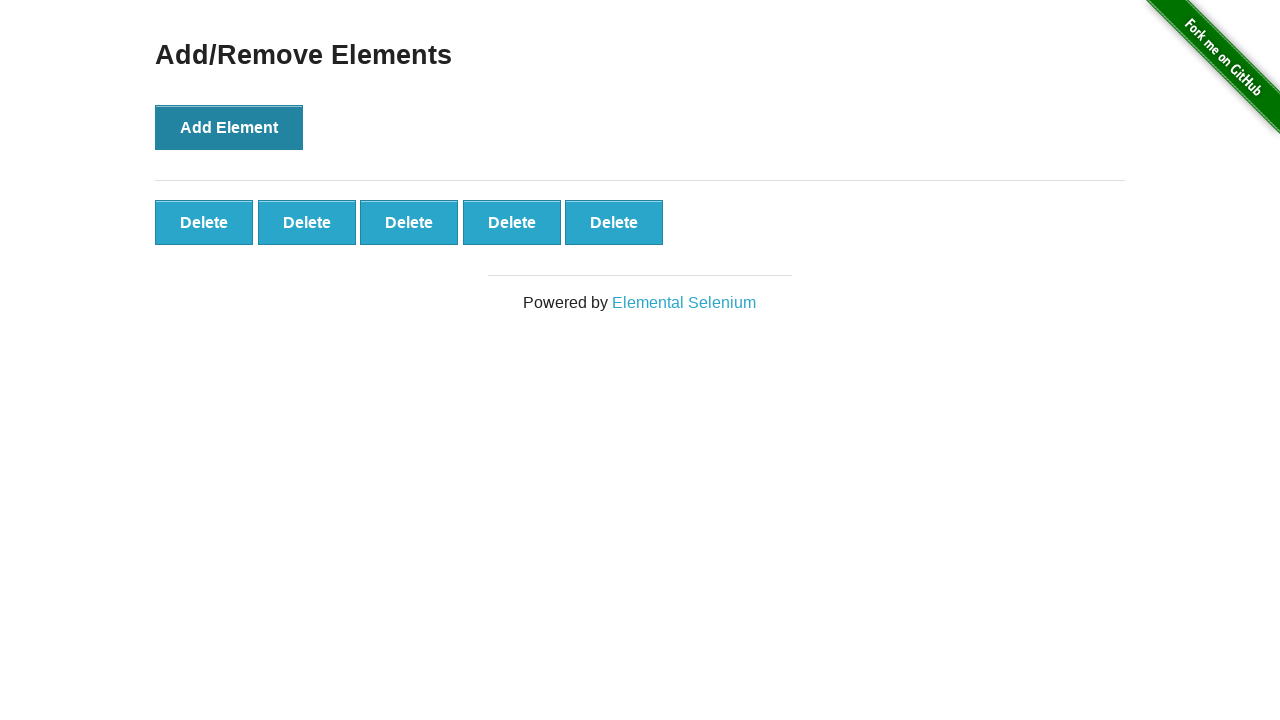

Waited for delete buttons to be present on the page
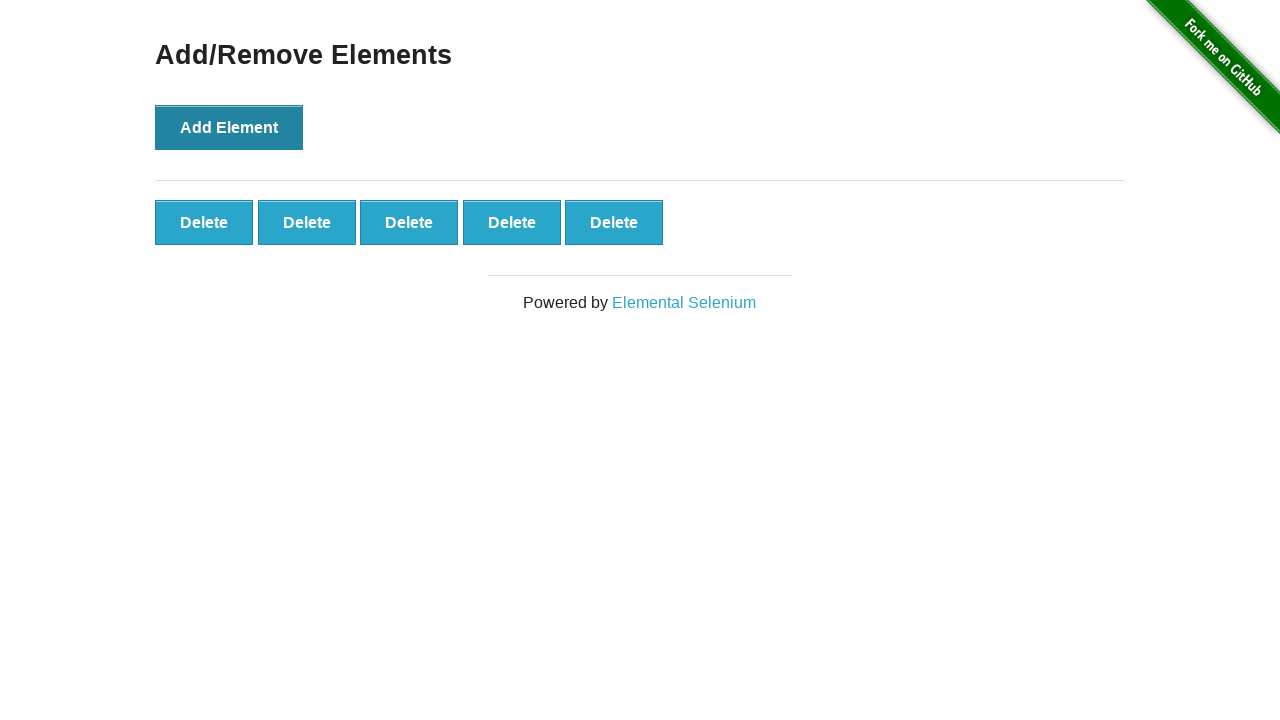

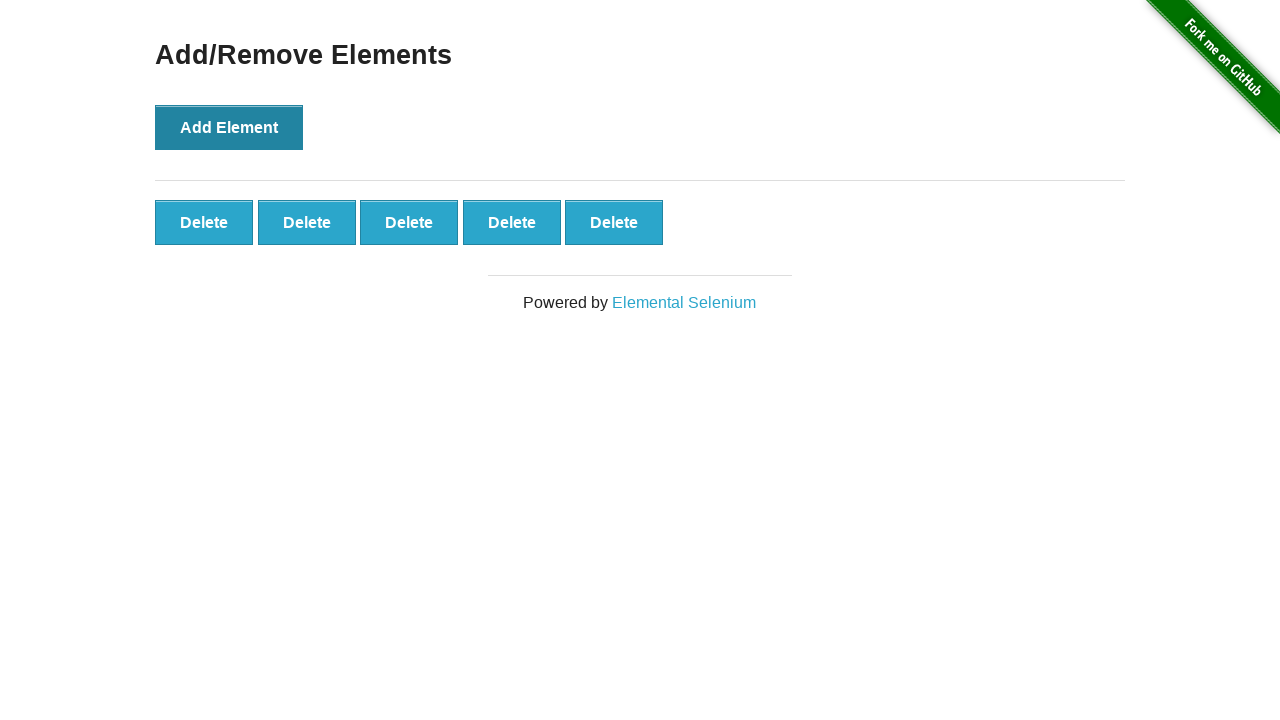